Tests a registration form by filling in first name, last name, and email fields, then submitting the form and verifying successful registration message

Starting URL: http://suninjuly.github.io/registration1.html

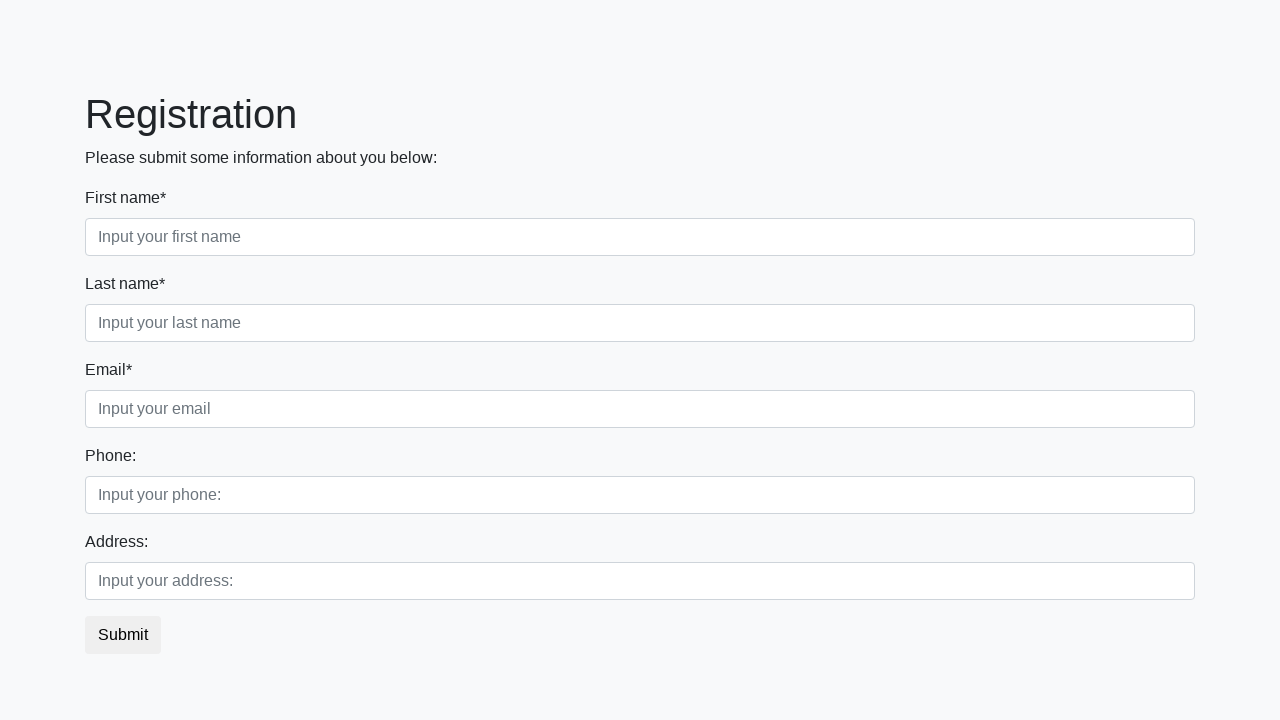

Filled first name field with 'Ivan' on input[placeholder*='first name']
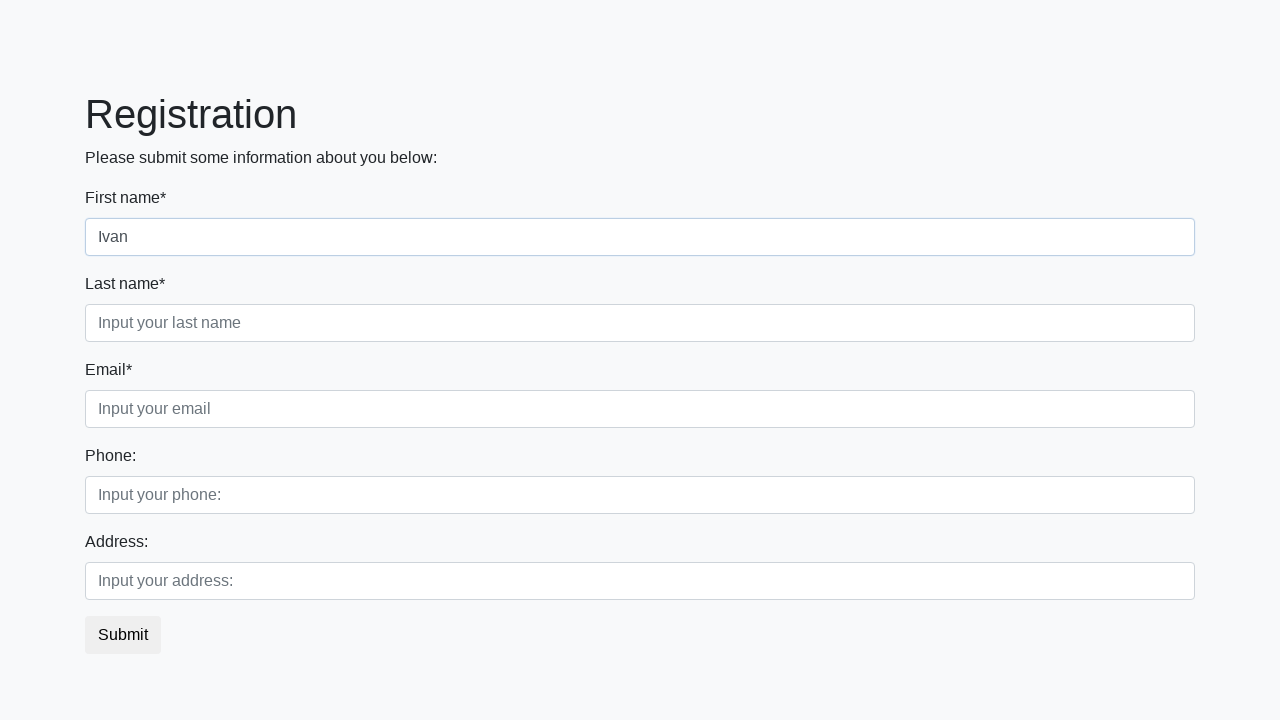

Filled last name field with 'Petrov' on input[placeholder*='last name']
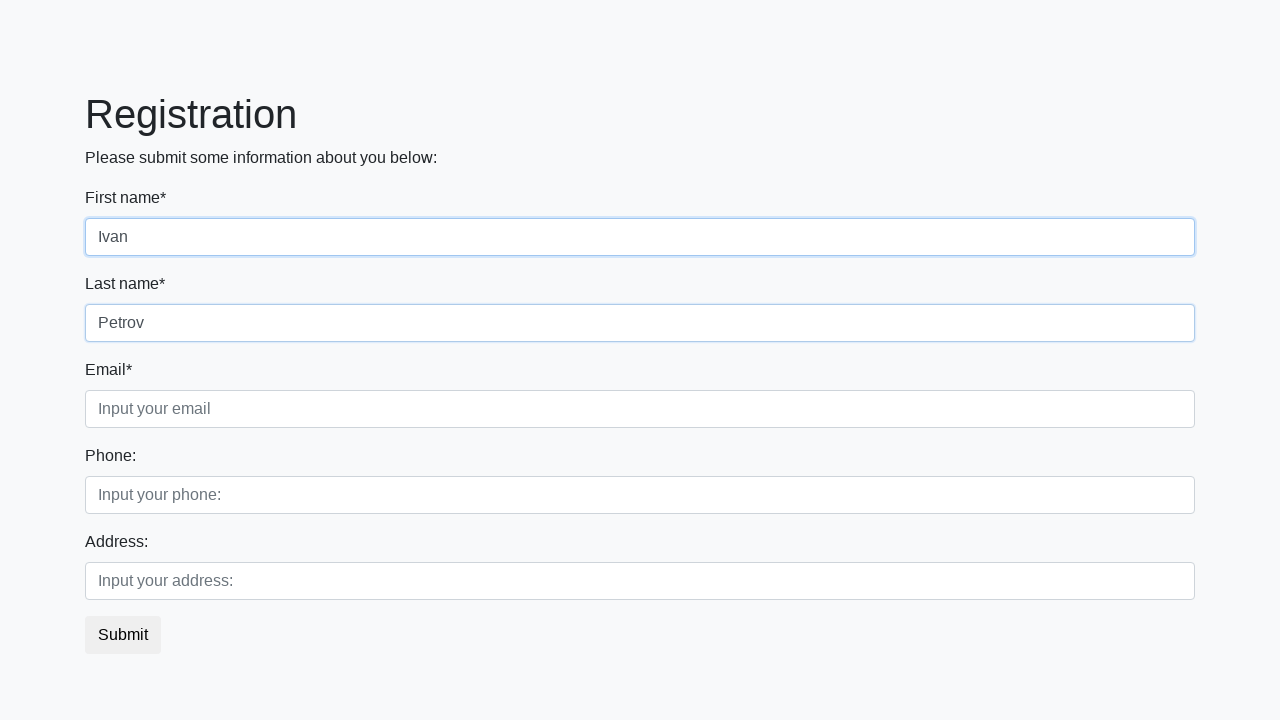

Filled email field with 'testuser@example.ru' on input[placeholder*='your email']
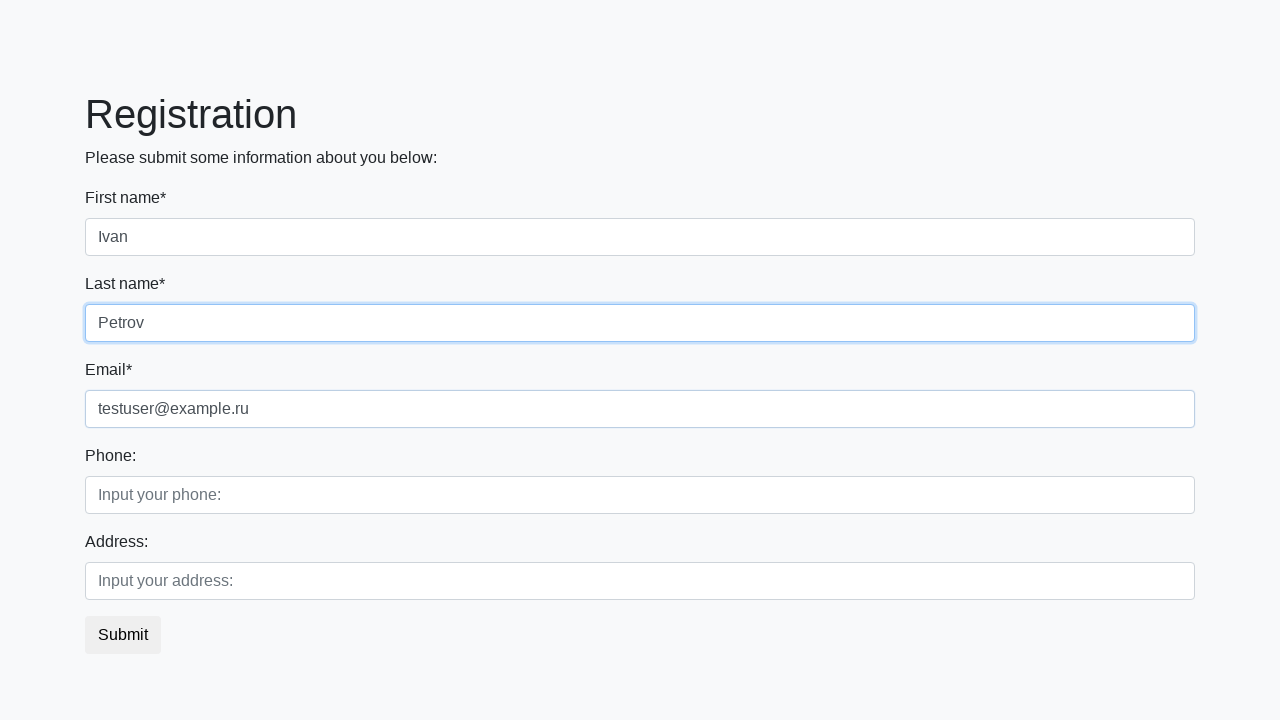

Clicked submit button to register at (123, 635) on button.btn
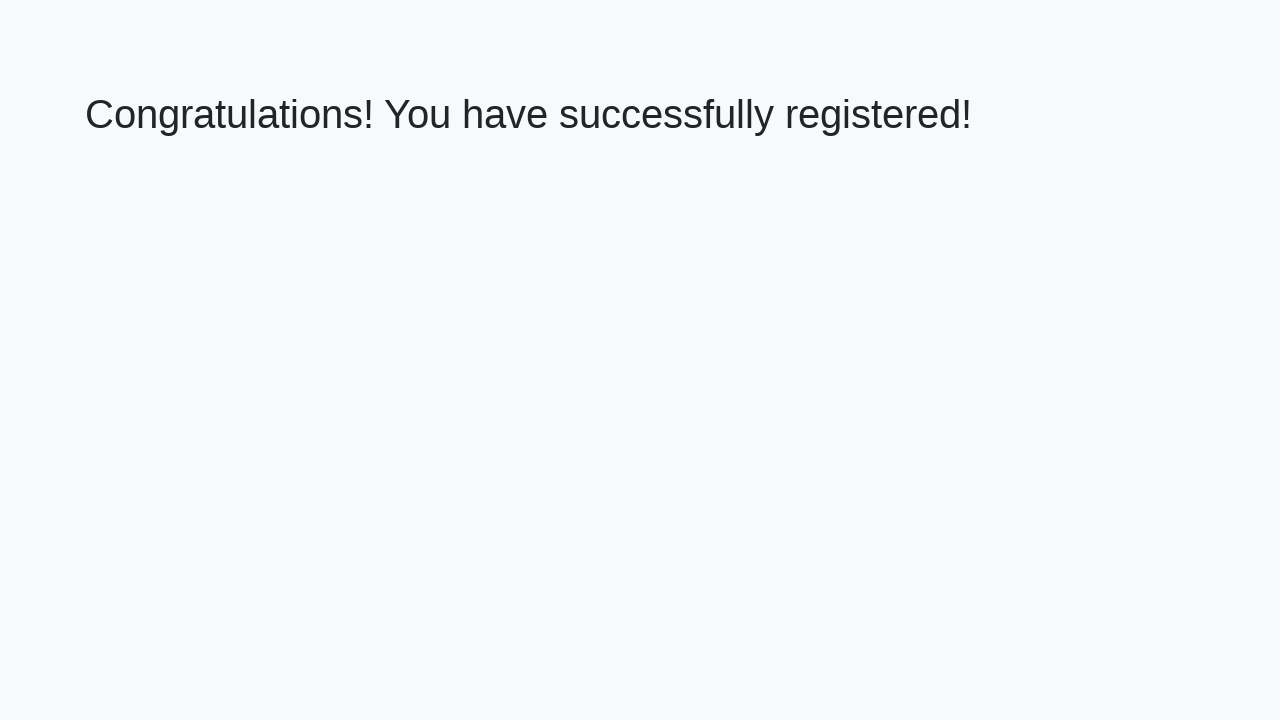

Success message heading loaded
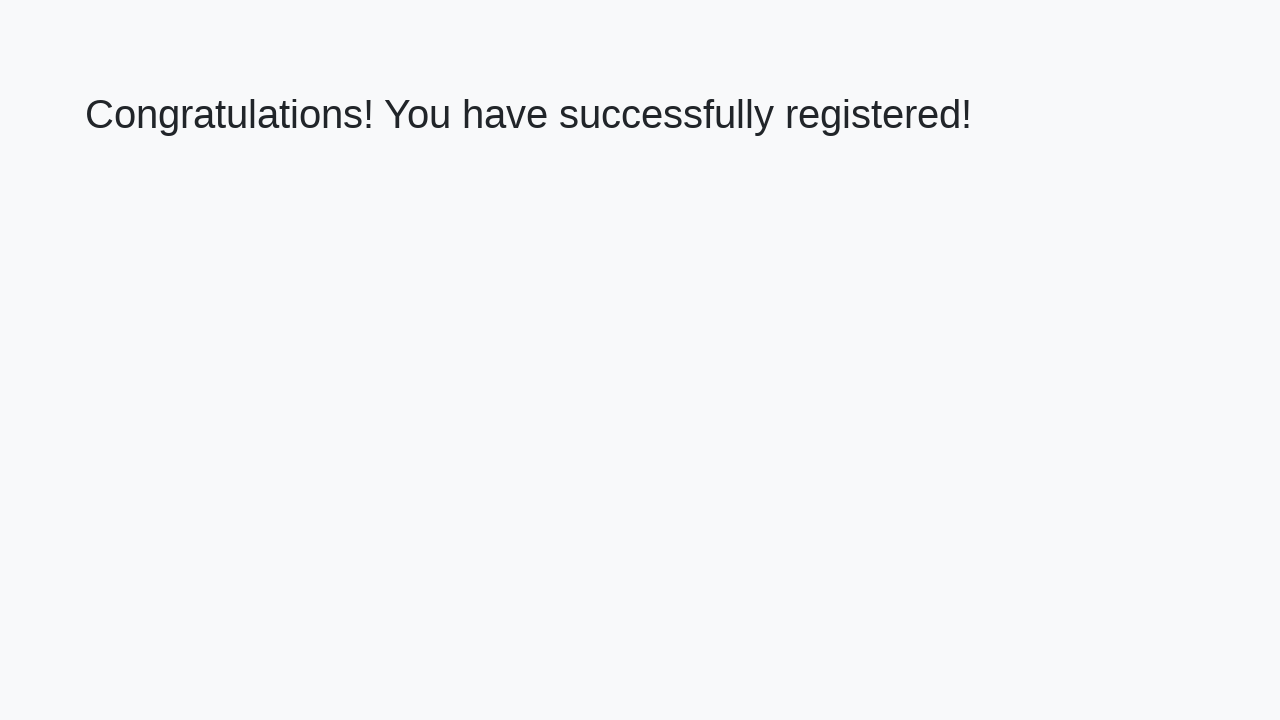

Retrieved success message text
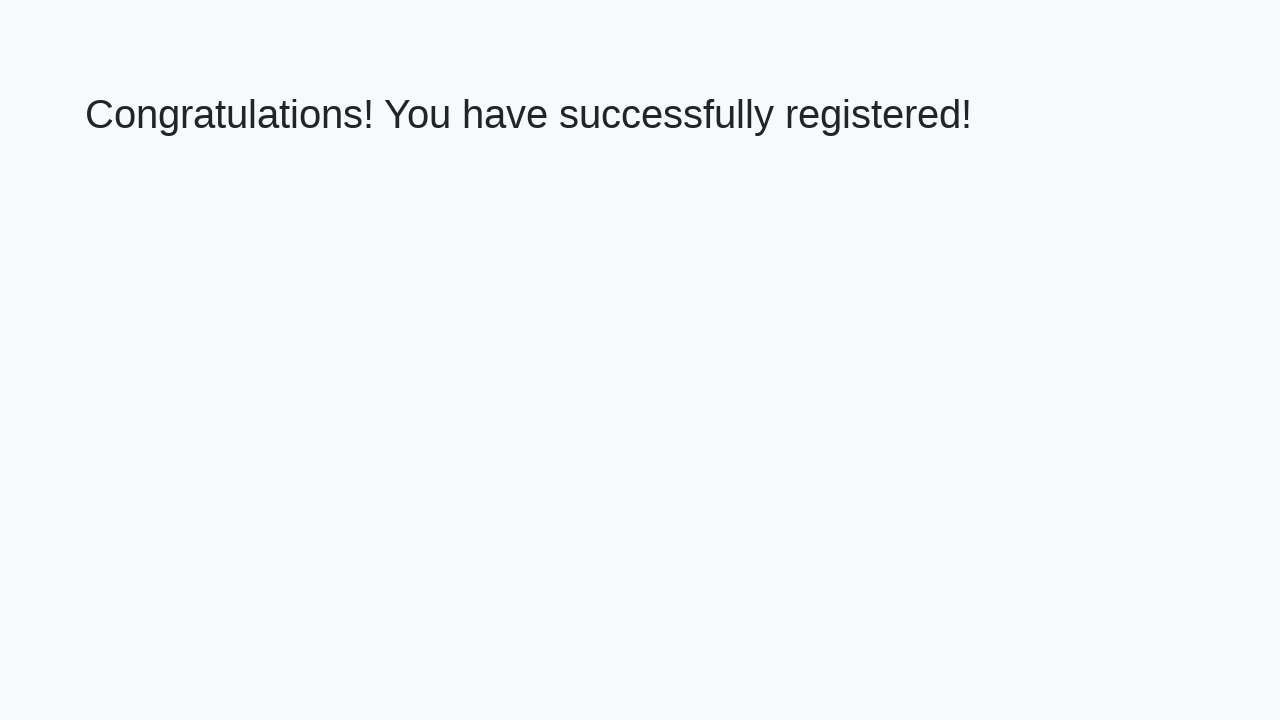

Verified successful registration message
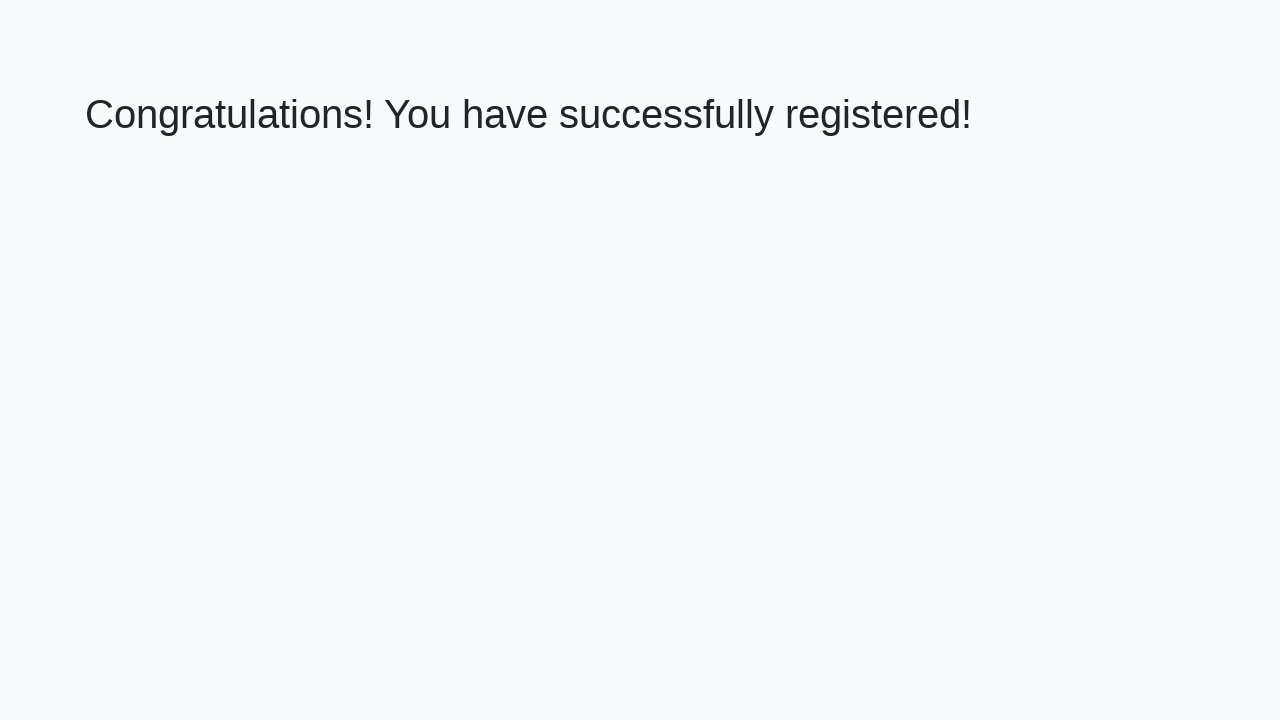

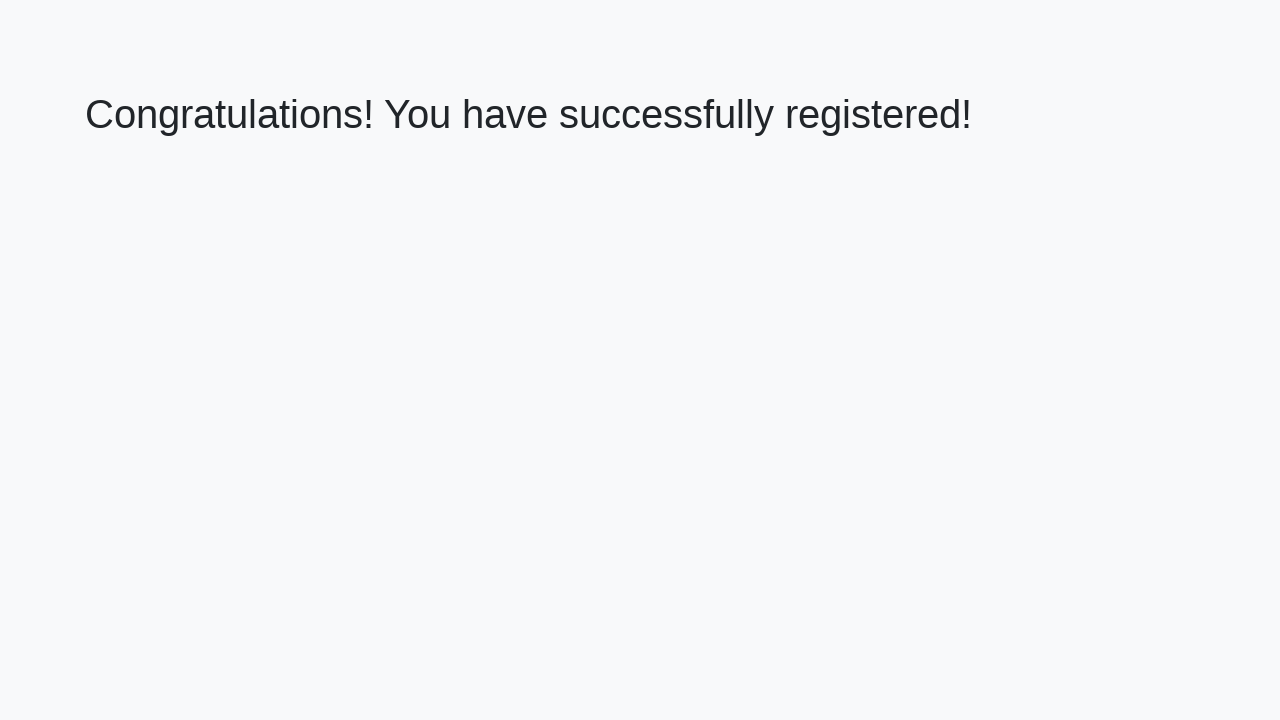